Tests dropdown passenger selector functionality by opening the passenger info dropdown, clicking the increment button for adults 4 times, and then closing the dropdown.

Starting URL: https://rahulshettyacademy.com/dropdownsPractise/

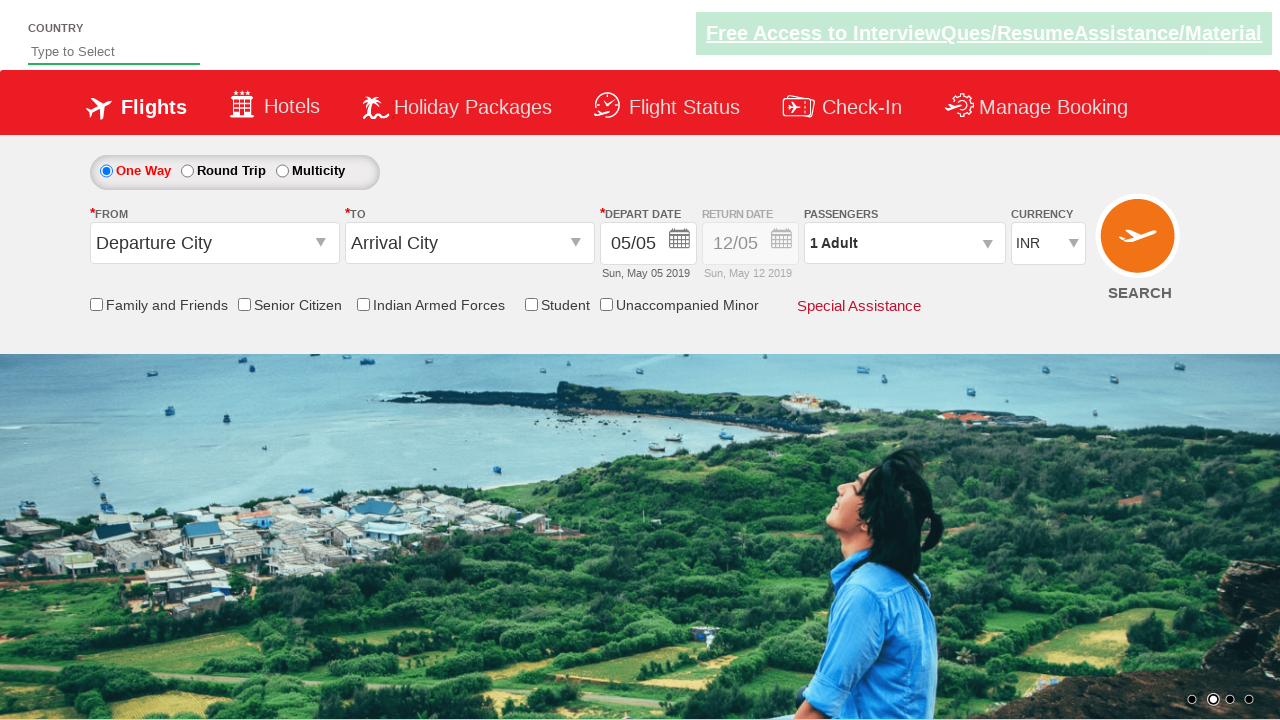

Clicked passenger info dropdown to open it at (904, 243) on #divpaxinfo
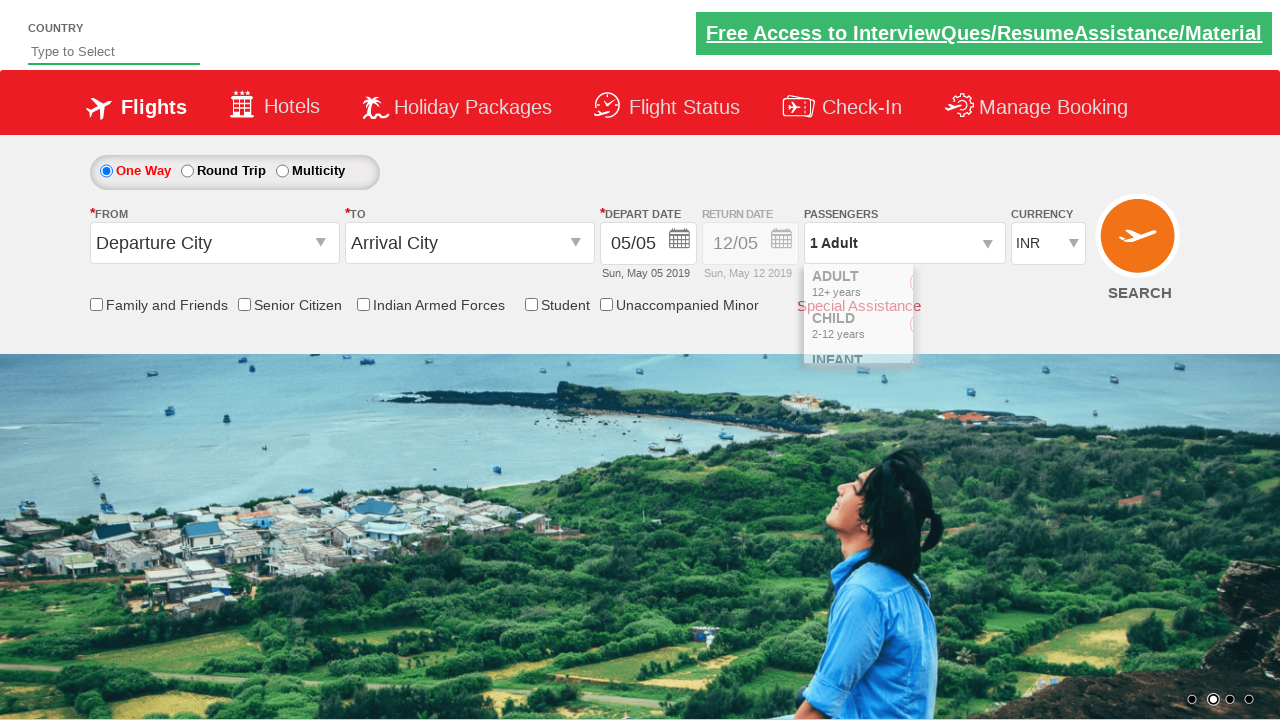

Dropdown is now visible with increment adult button
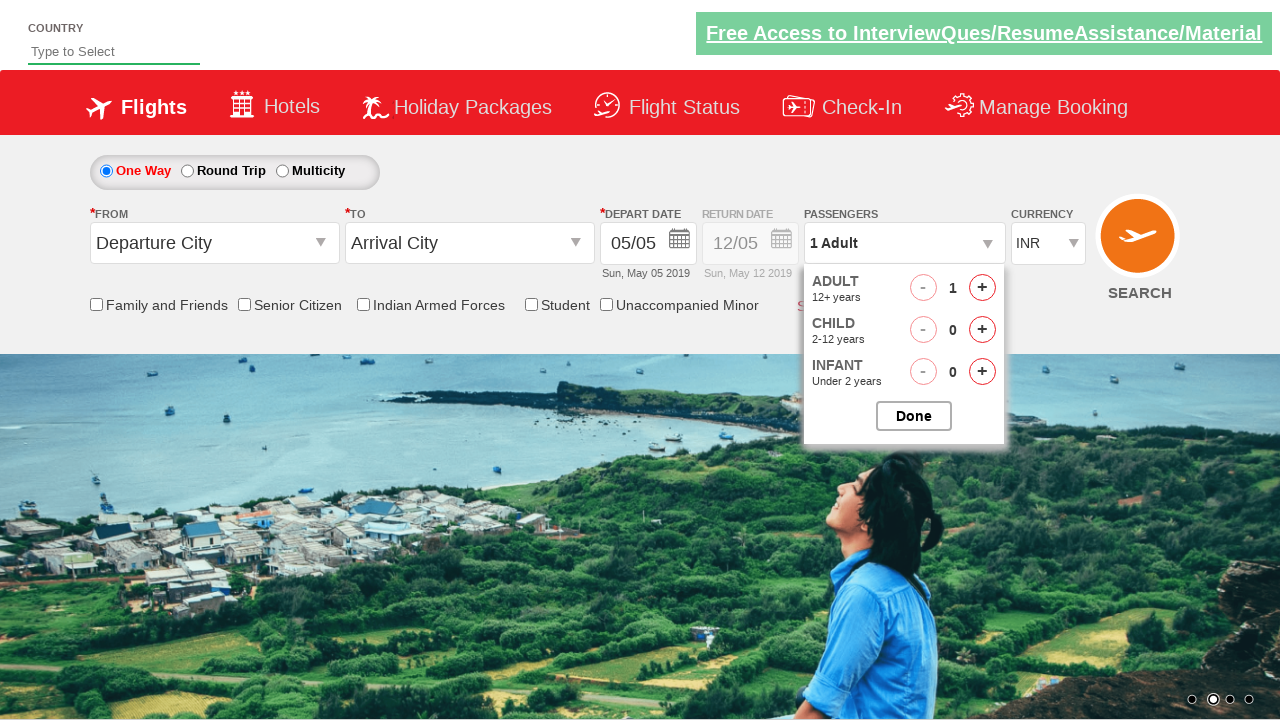

Clicked increment adult button (click 1 of 4) at (982, 288) on #hrefIncAdt
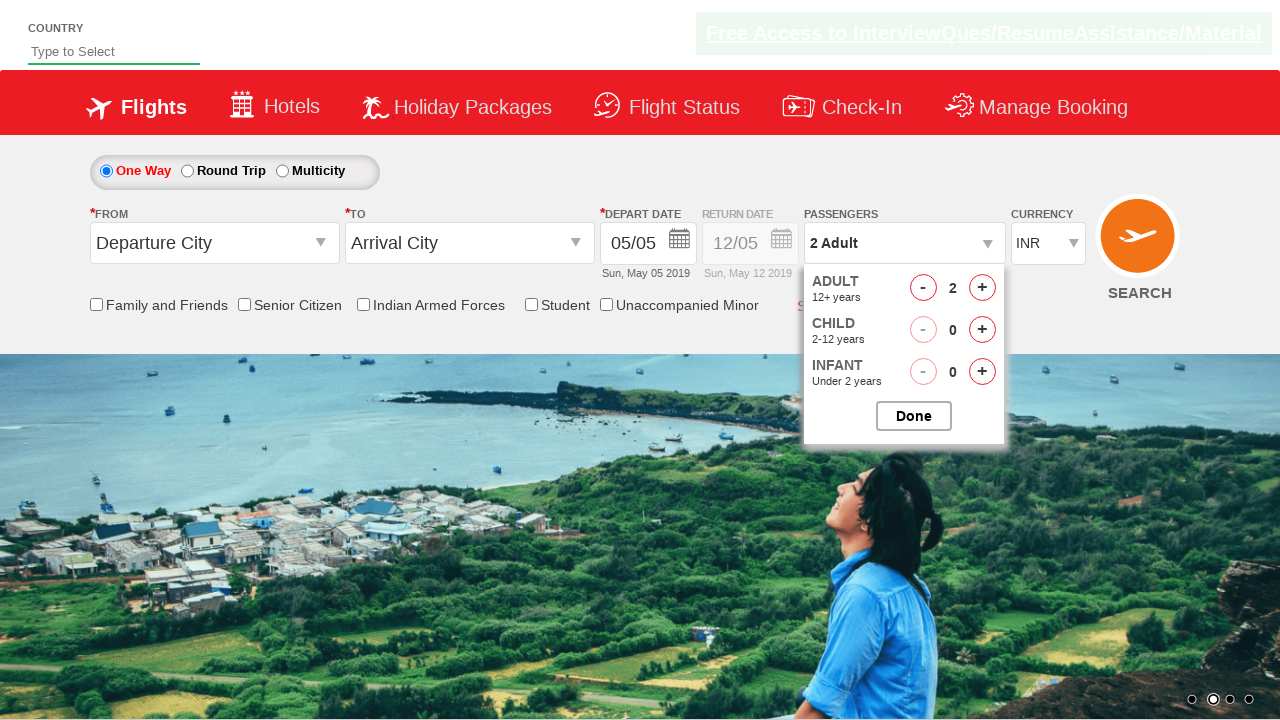

Clicked increment adult button (click 2 of 4) at (982, 288) on #hrefIncAdt
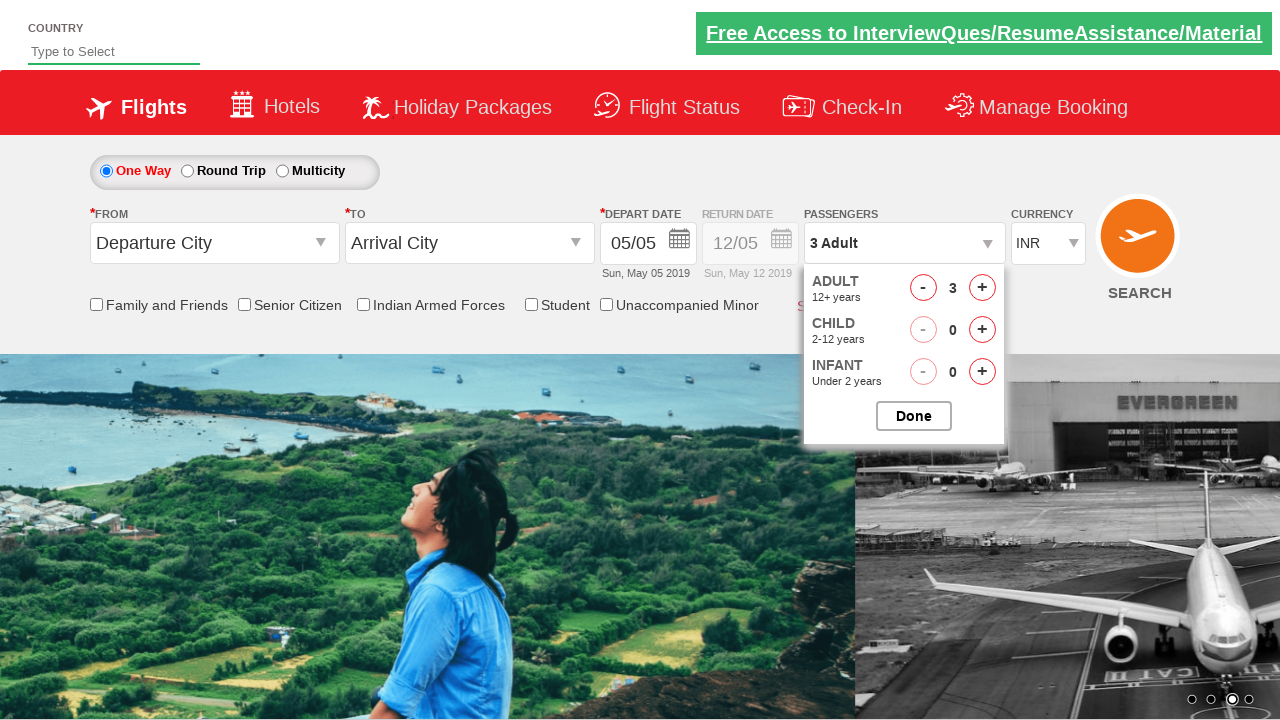

Clicked increment adult button (click 3 of 4) at (982, 288) on #hrefIncAdt
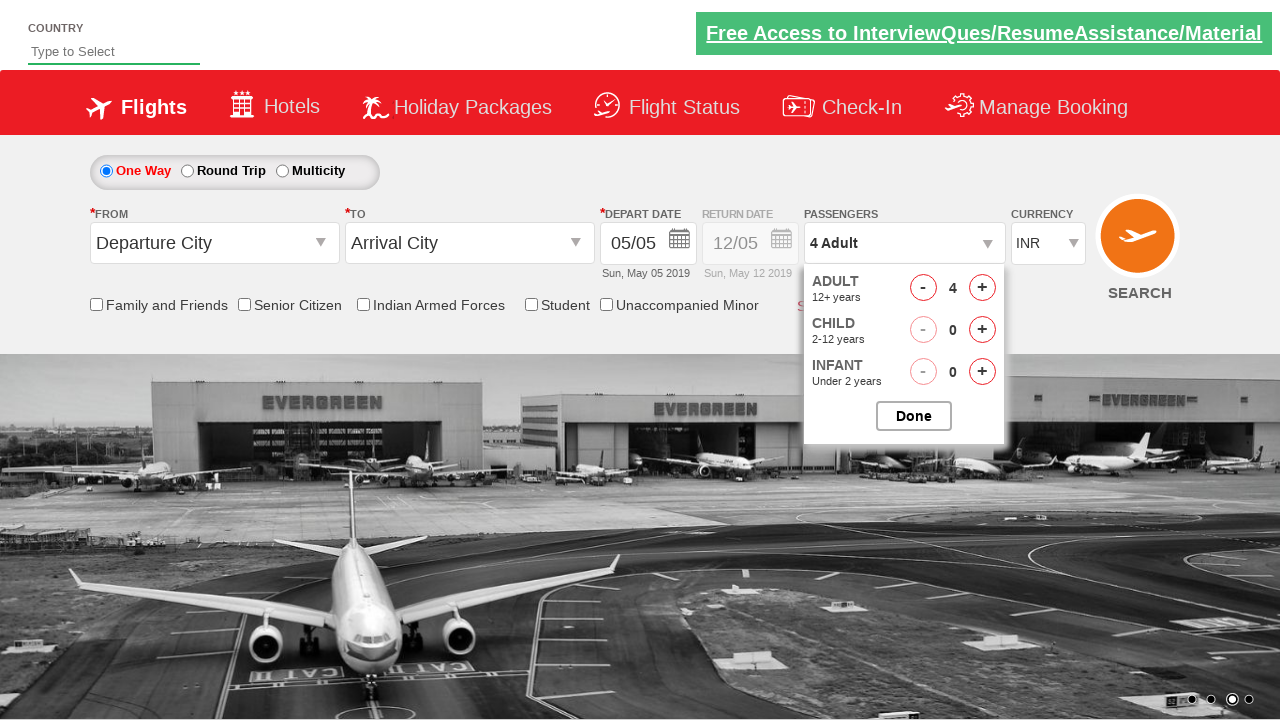

Clicked increment adult button (click 4 of 4) at (982, 288) on #hrefIncAdt
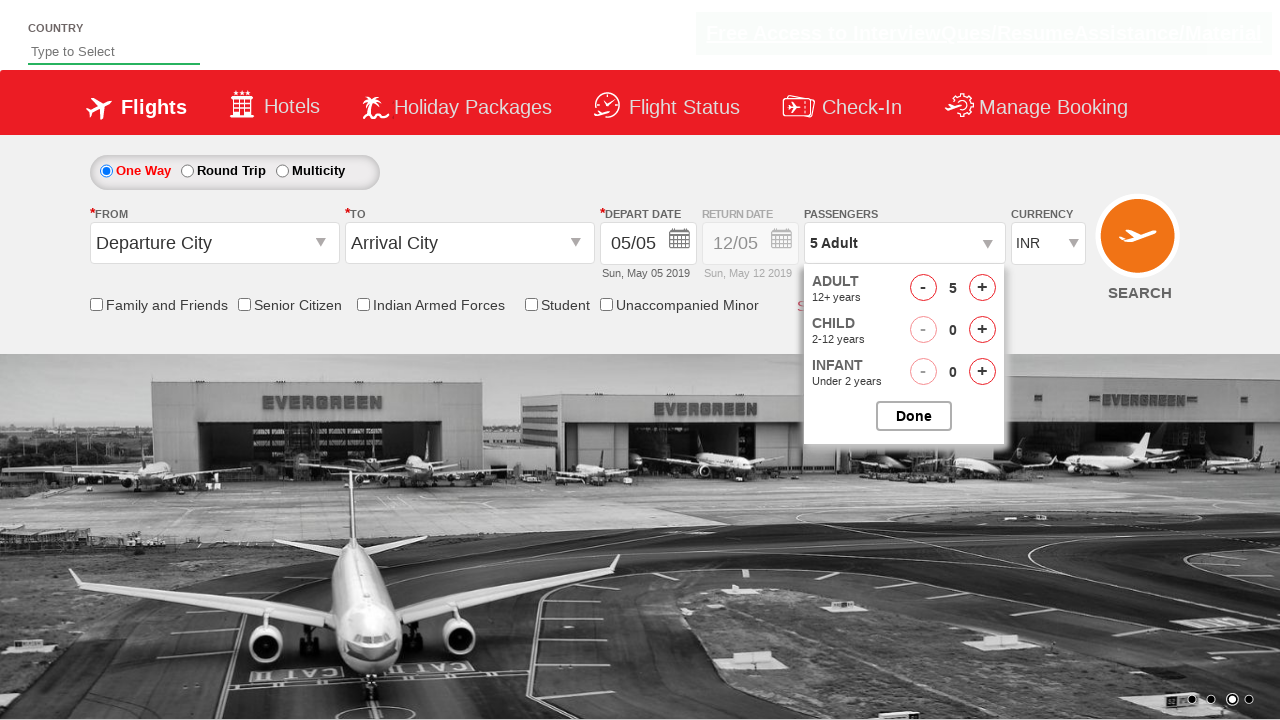

Clicked button to close passenger options dropdown at (914, 416) on #btnclosepaxoption
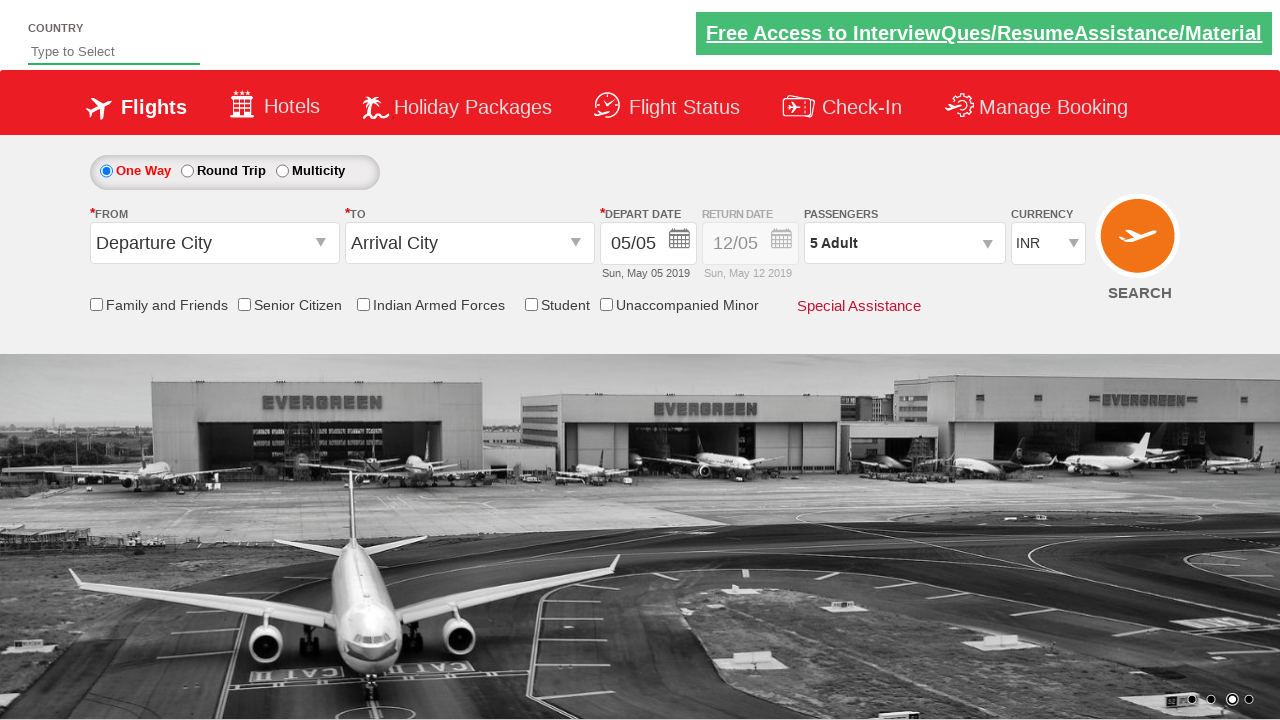

Dropdown closed and passenger info selector is ready
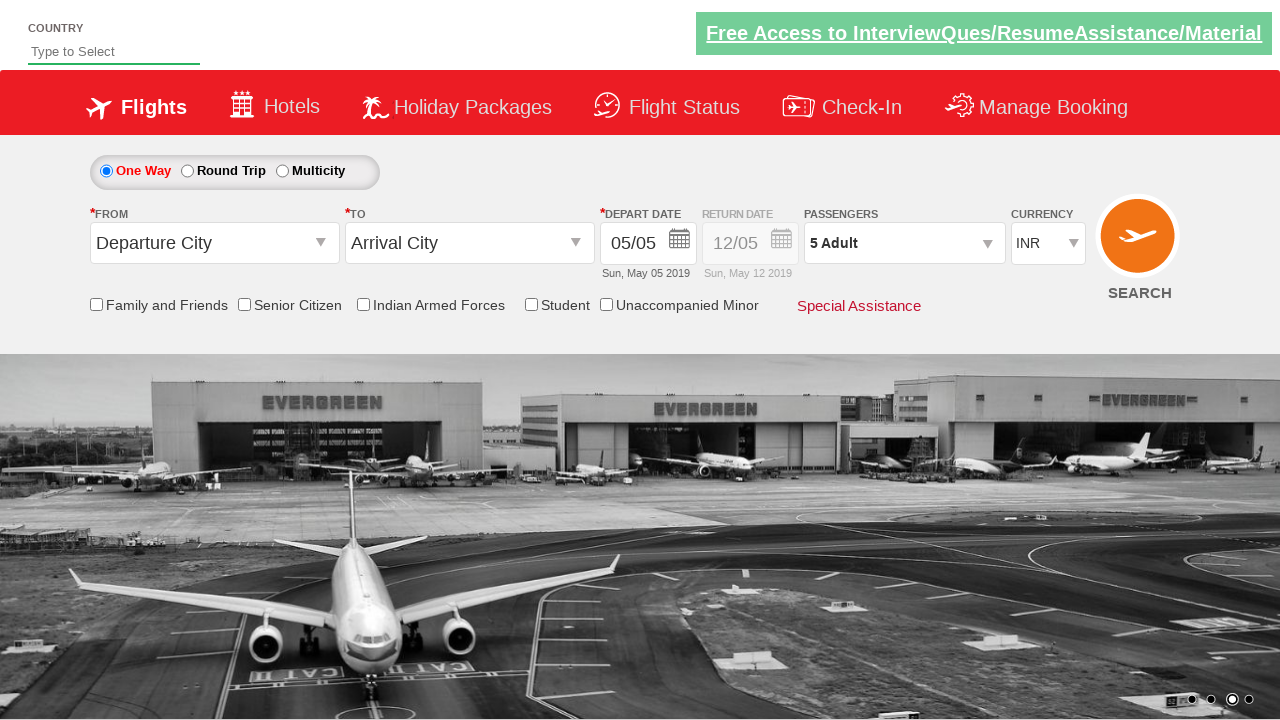

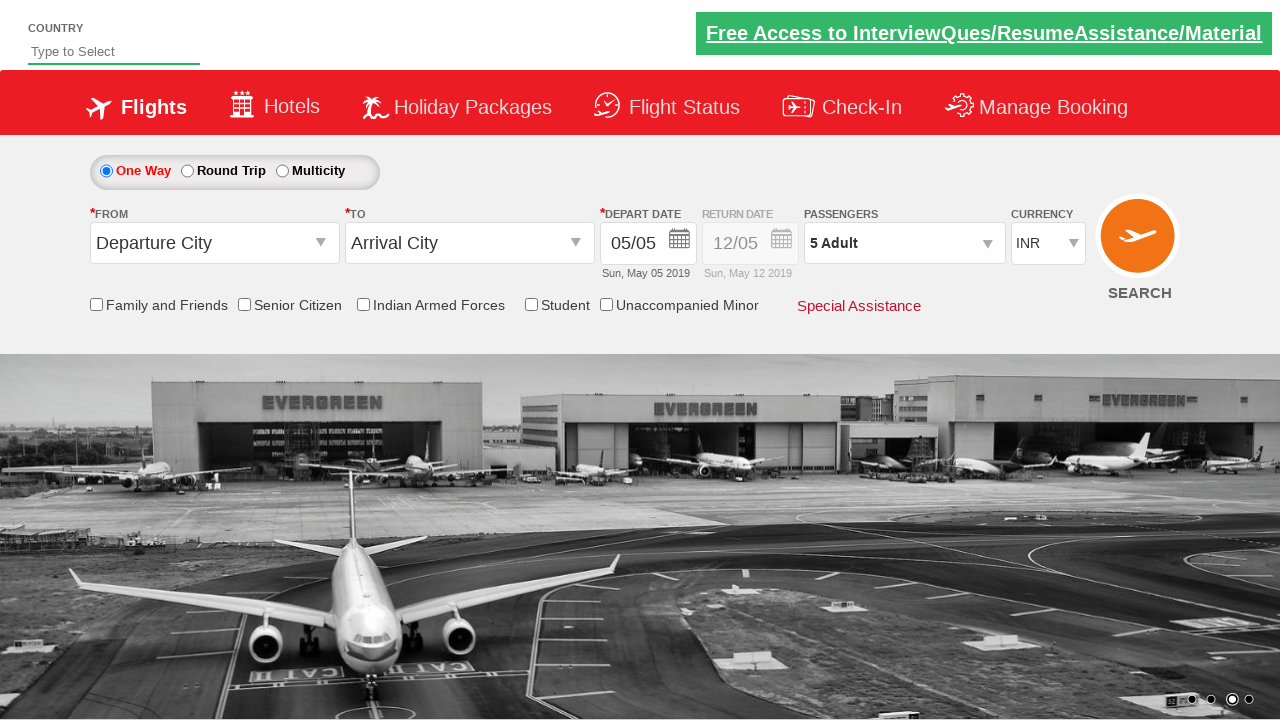